Tests an e-commerce site by adding specific items to cart, proceeding to checkout, and applying a promo code

Starting URL: https://rahulshettyacademy.com/seleniumPractise/#/

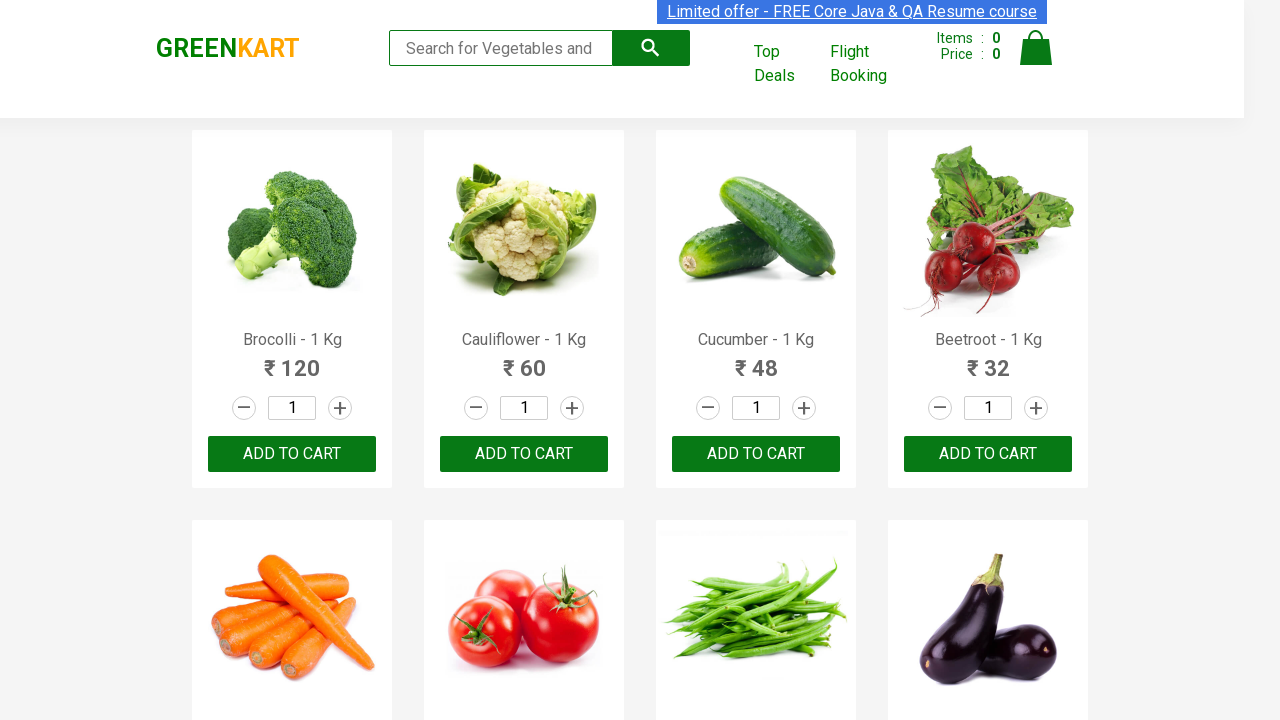

Waited for product list to load
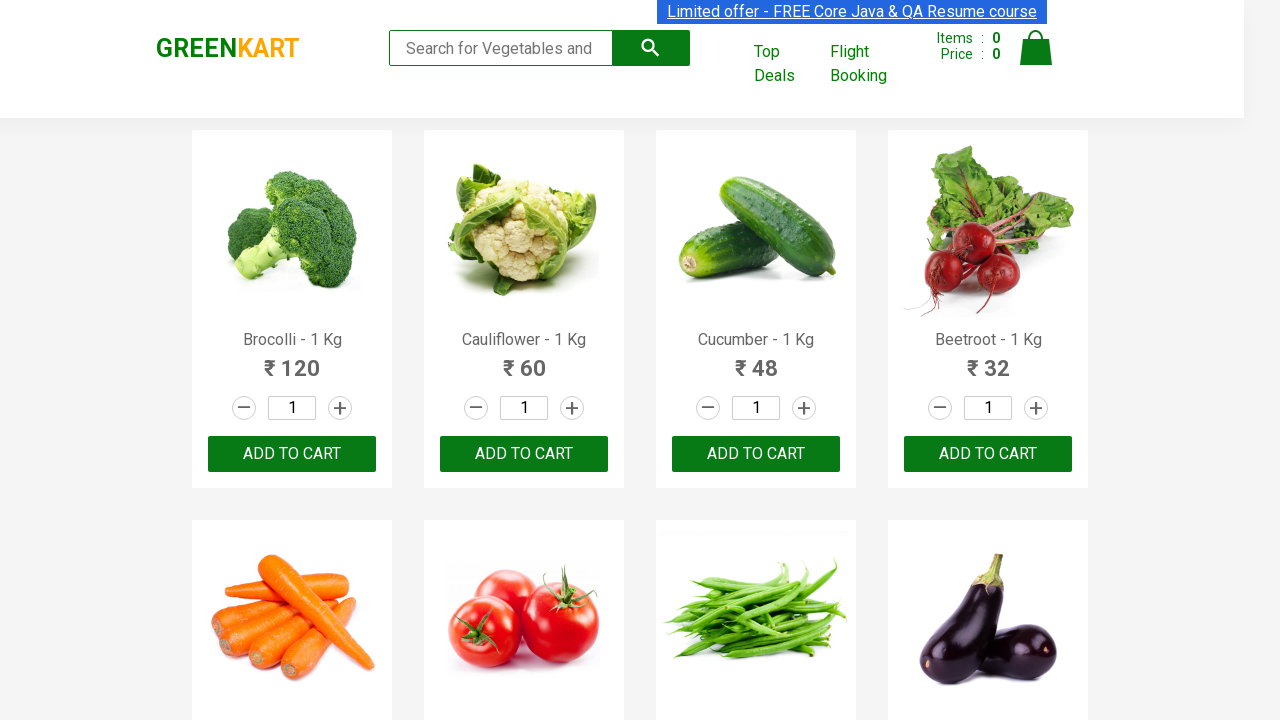

Retrieved all product elements from the page
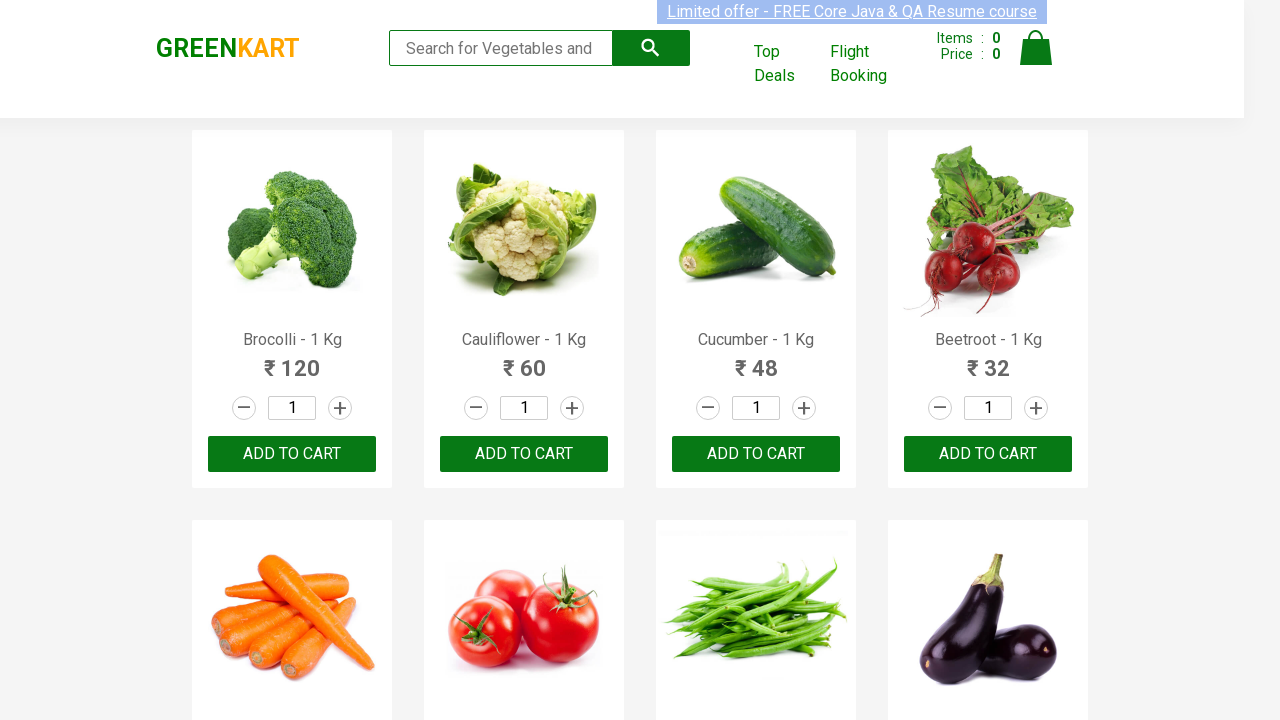

Added Brocolli to cart at (292, 454) on div.product-action >> nth=0
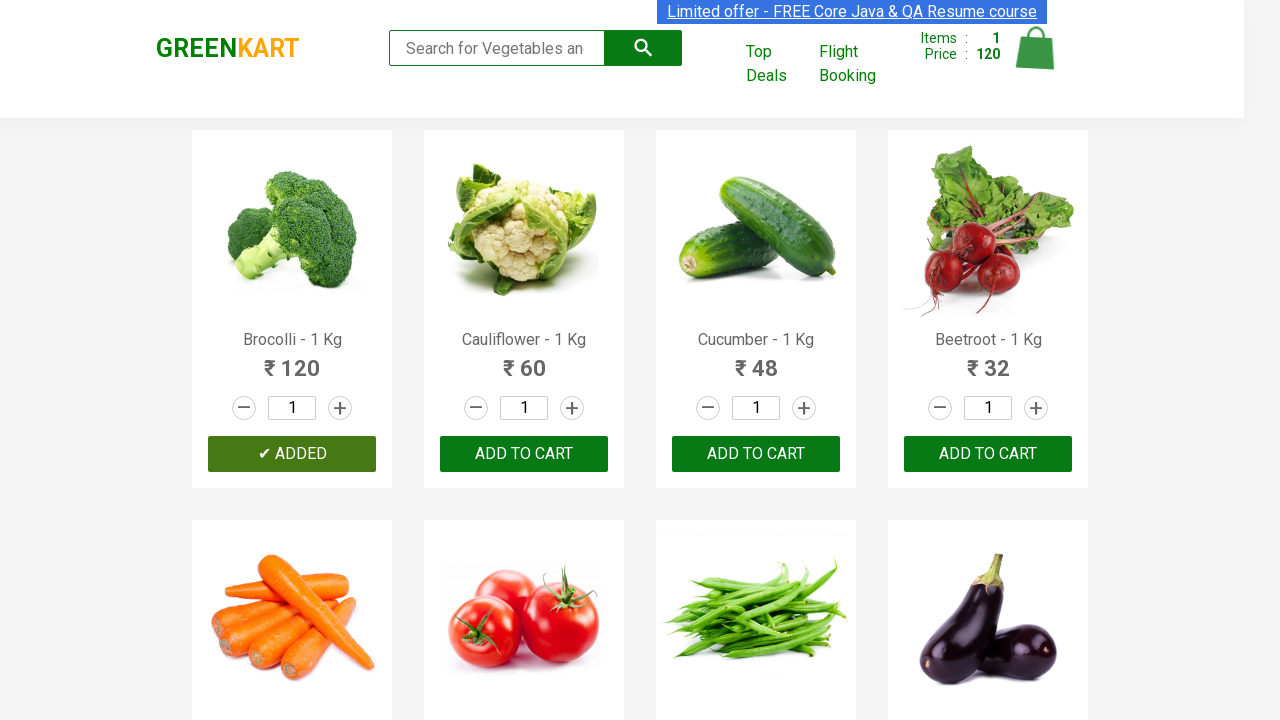

Added Cucumber to cart at (756, 454) on div.product-action >> nth=2
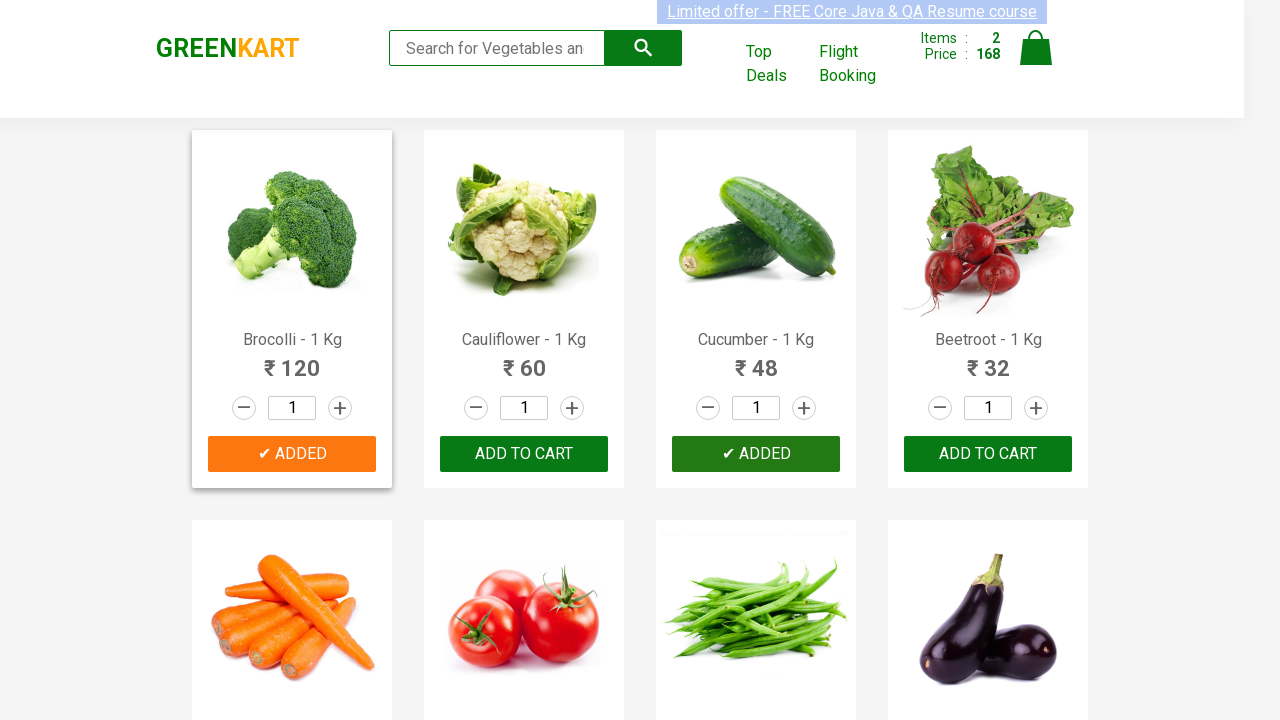

Added Beetroot to cart at (988, 454) on div.product-action >> nth=3
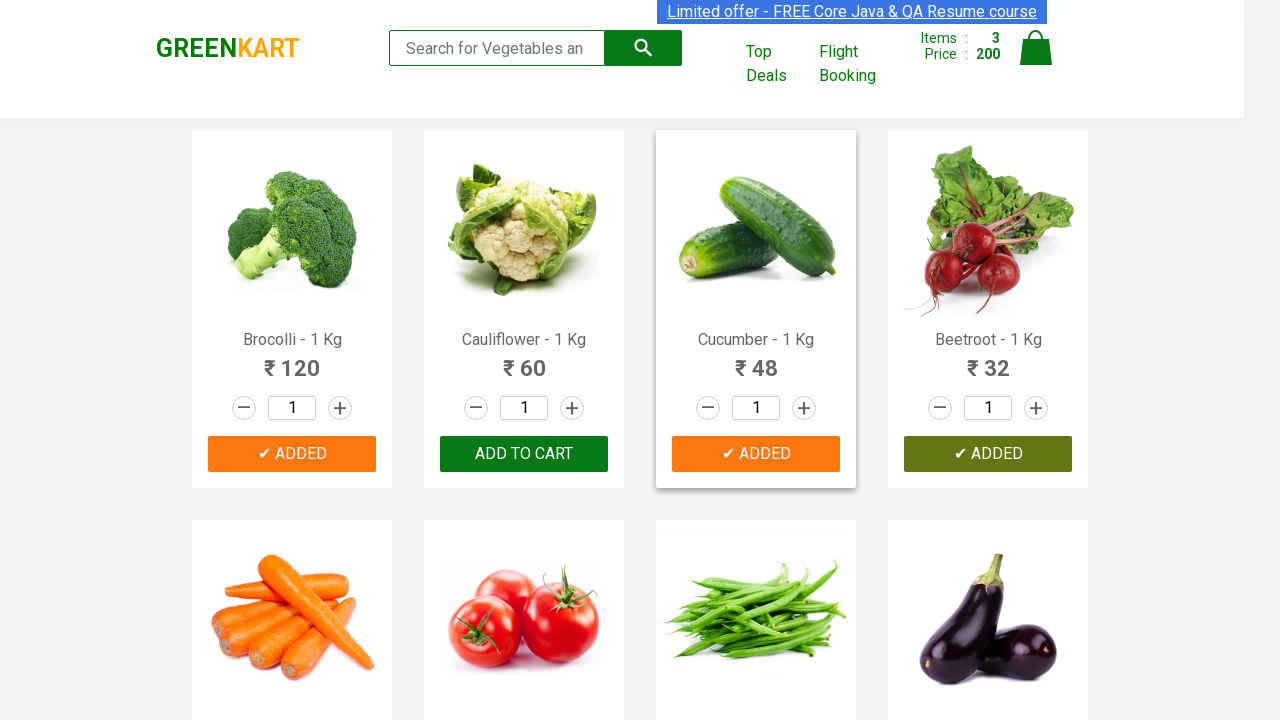

Clicked on cart icon to view cart at (1036, 48) on a.cart-icon img[alt='Cart']
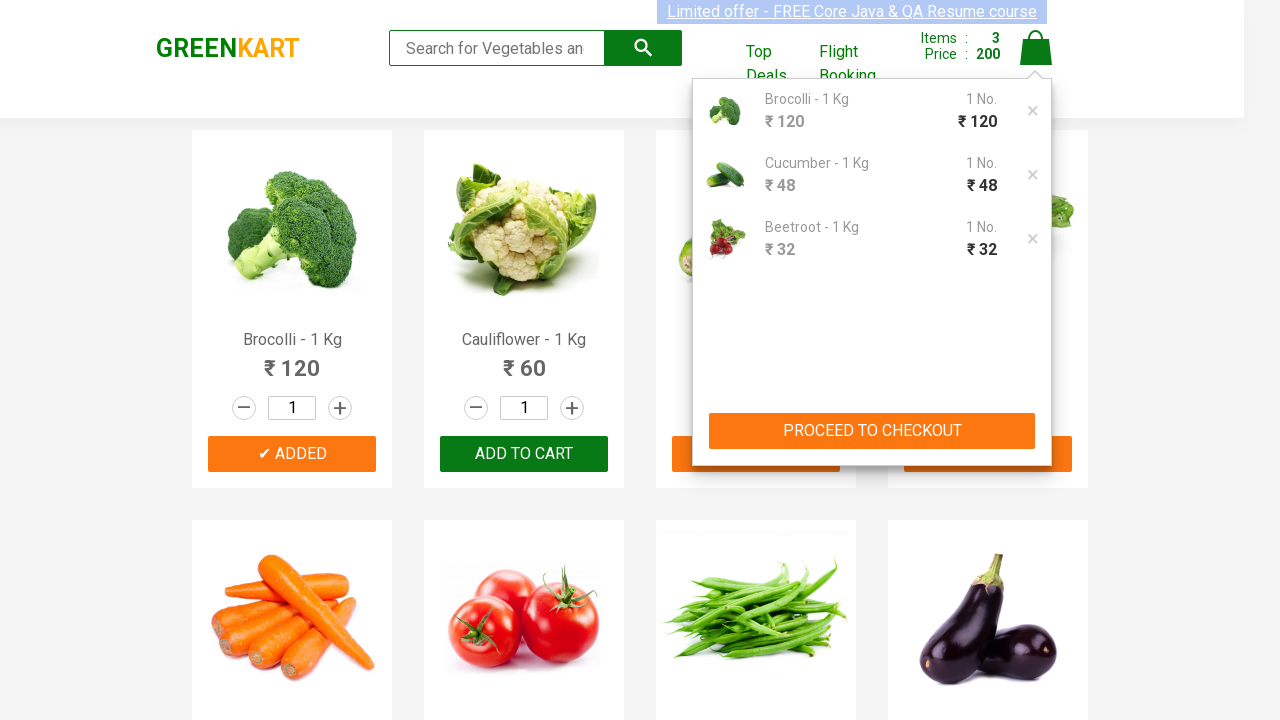

Clicked PROCEED TO CHECKOUT button at (872, 431) on div.action-block button:has-text('PROCEED TO CHECKOUT')
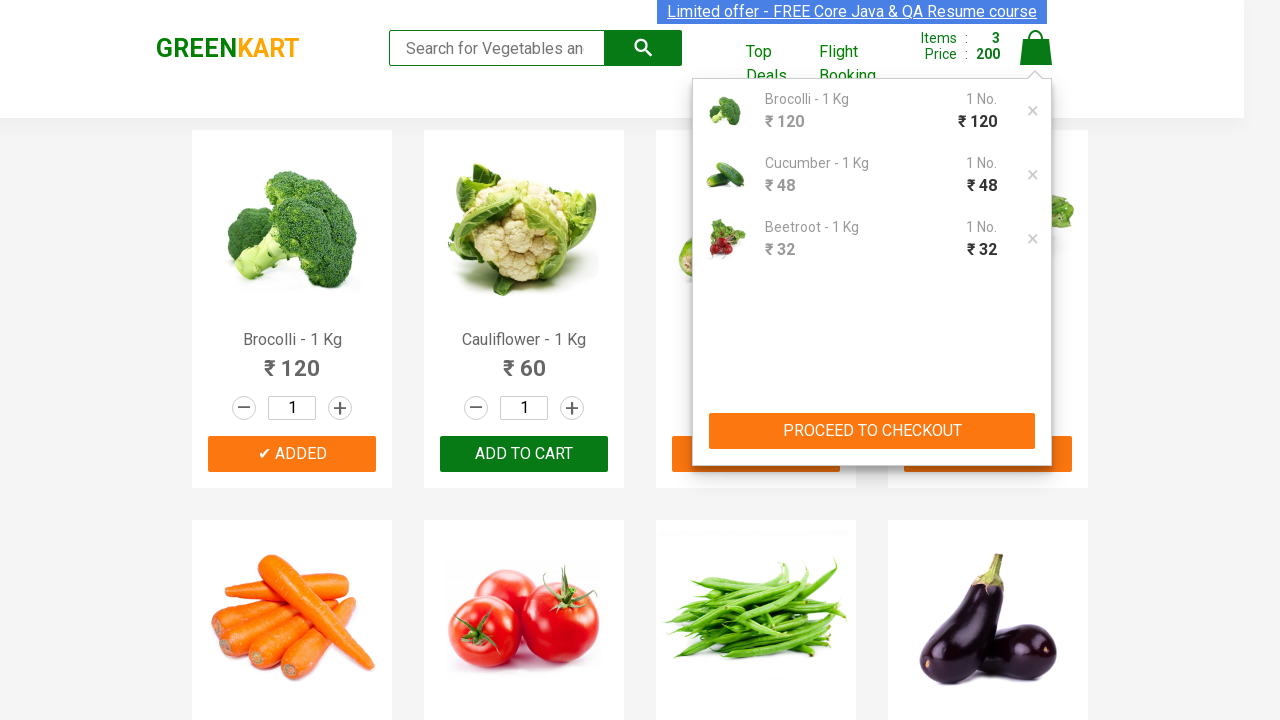

Promo code input field became visible
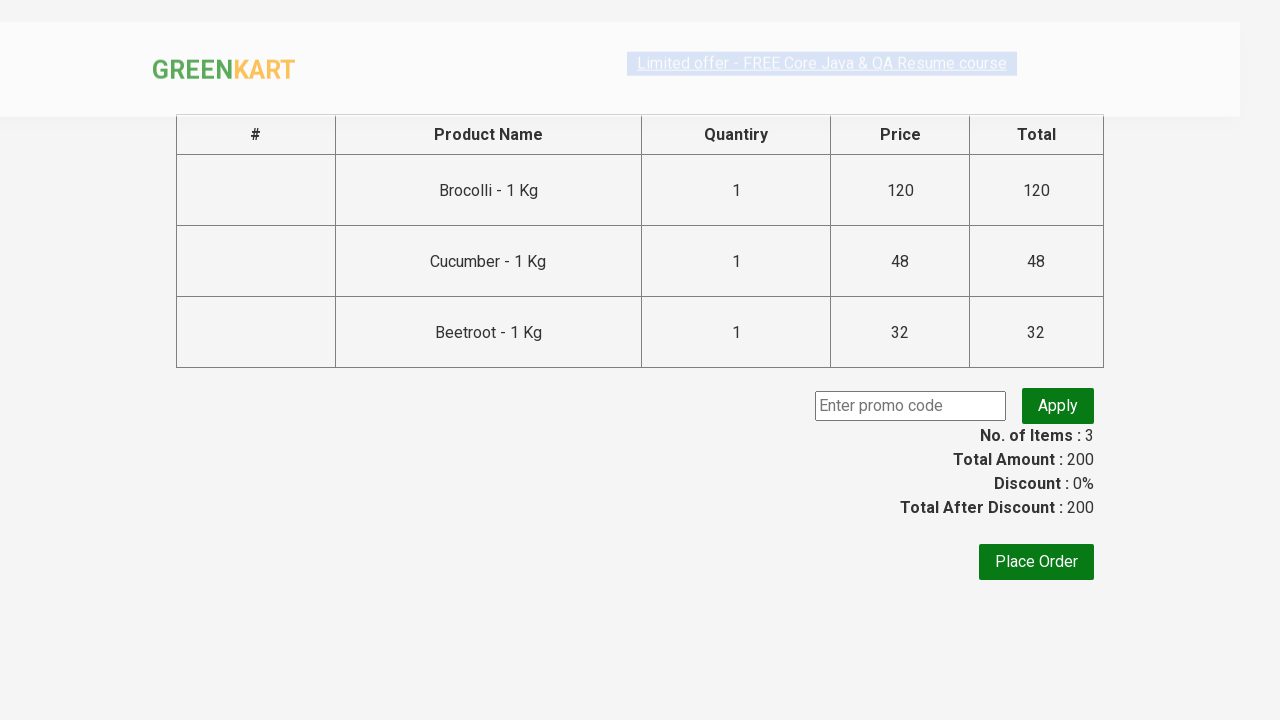

Entered promo code 'rahulshettyacademy' on input.promoCode[placeholder='Enter promo code']
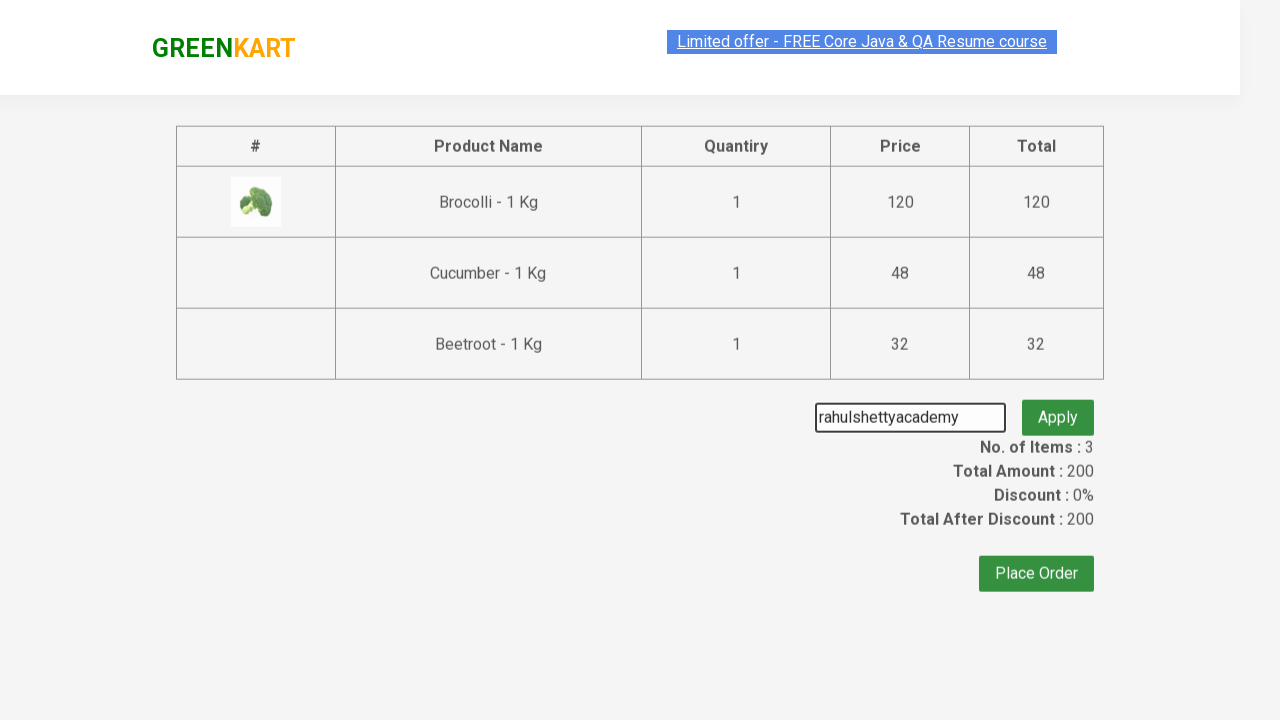

Clicked Apply button to apply promo code at (1058, 406) on div.promoWrapper button:has-text('Apply')
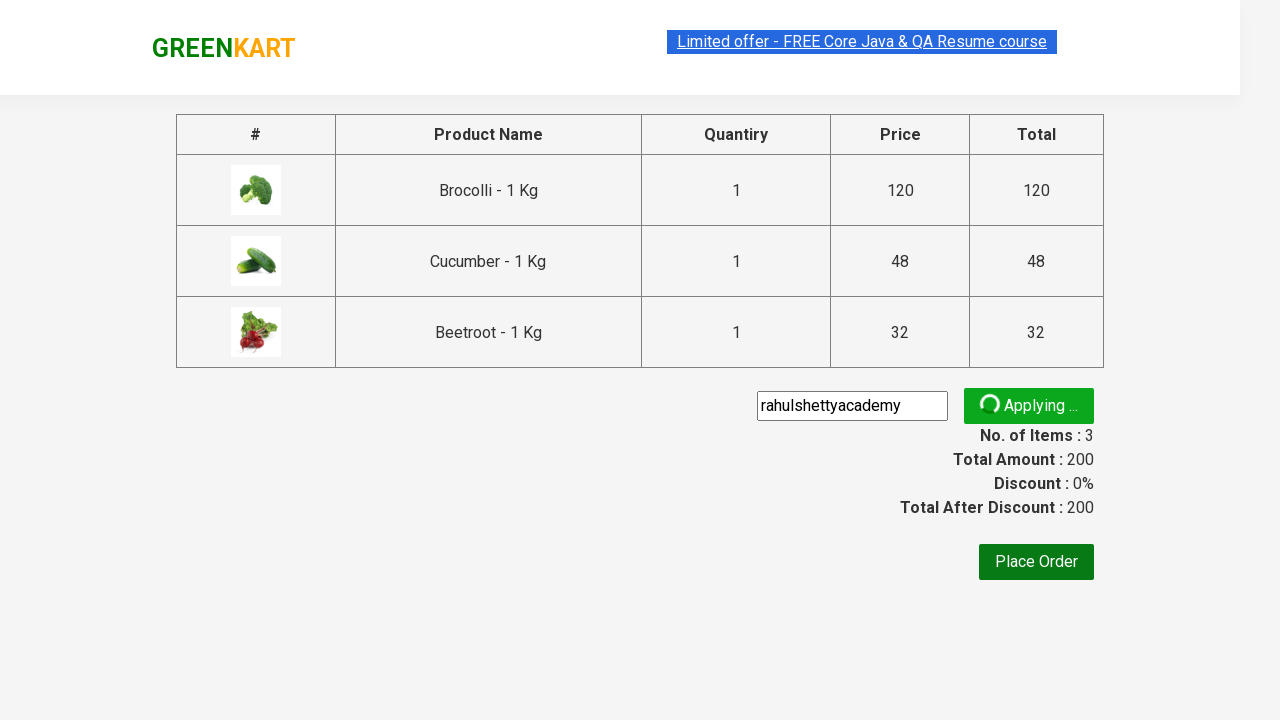

Promo code successfully applied - confirmation message appeared
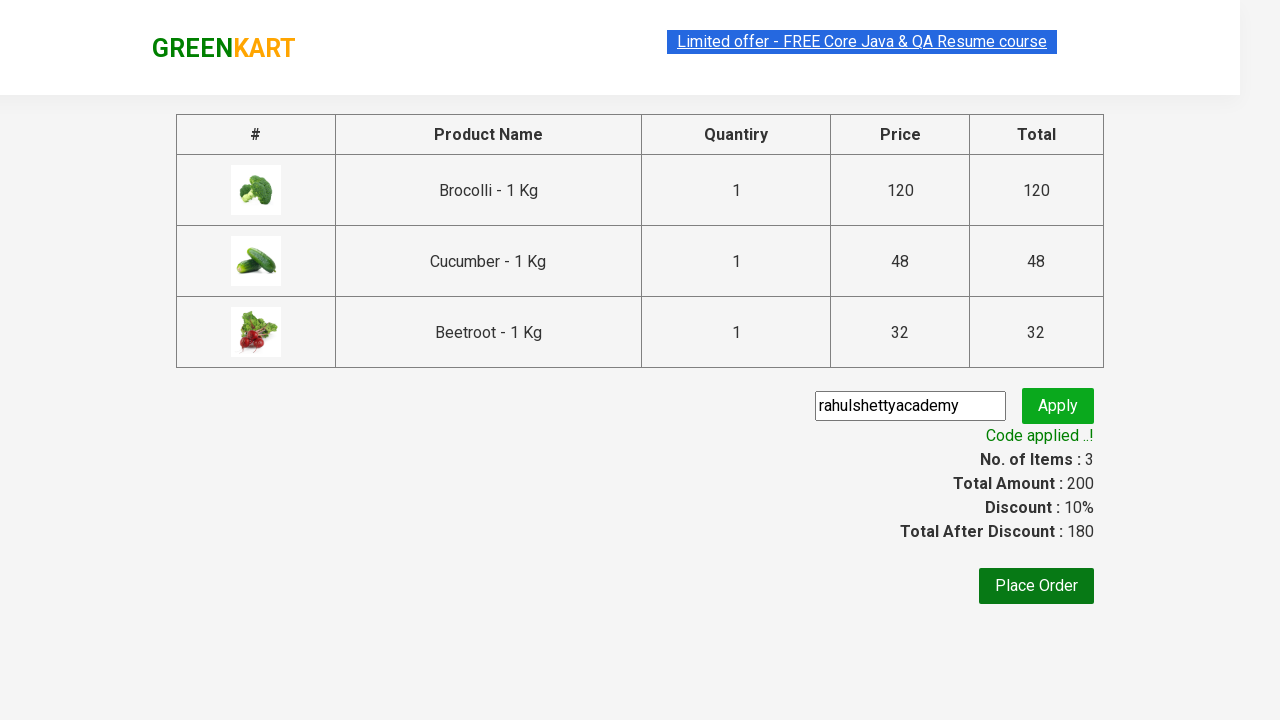

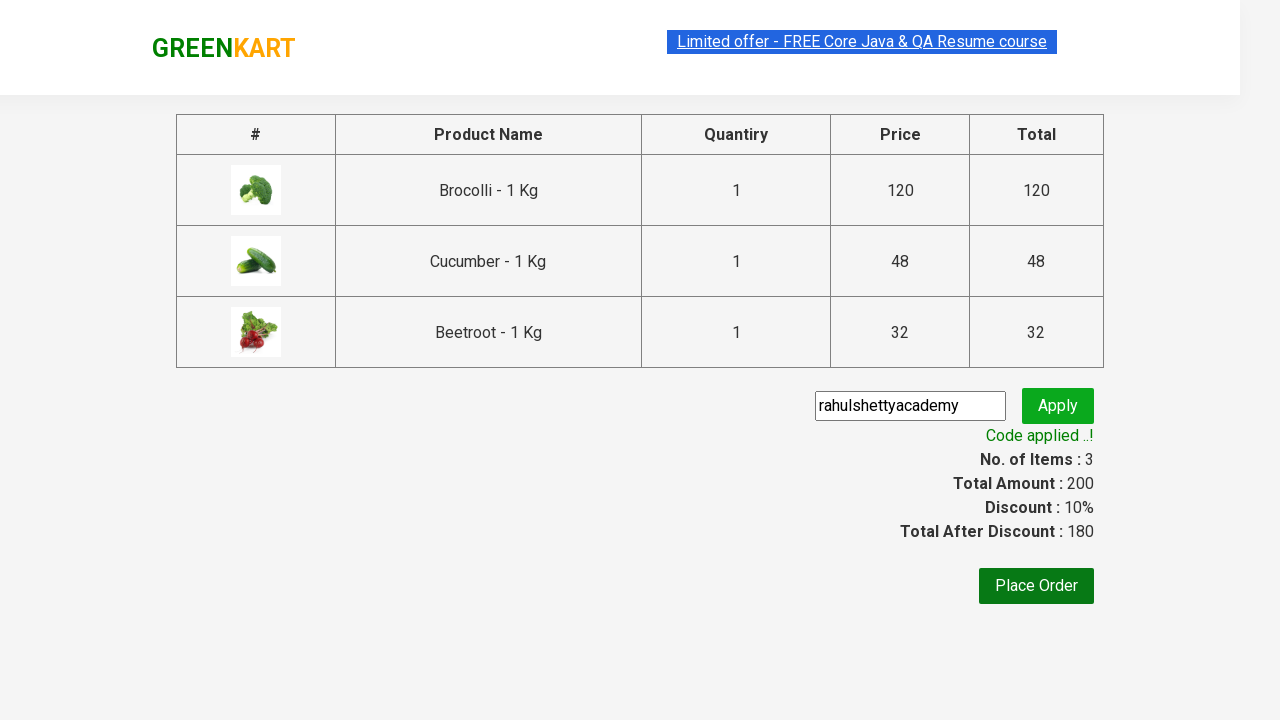